Tests login with blank username and valid password, verifies error message

Starting URL: http://saucedemo.com

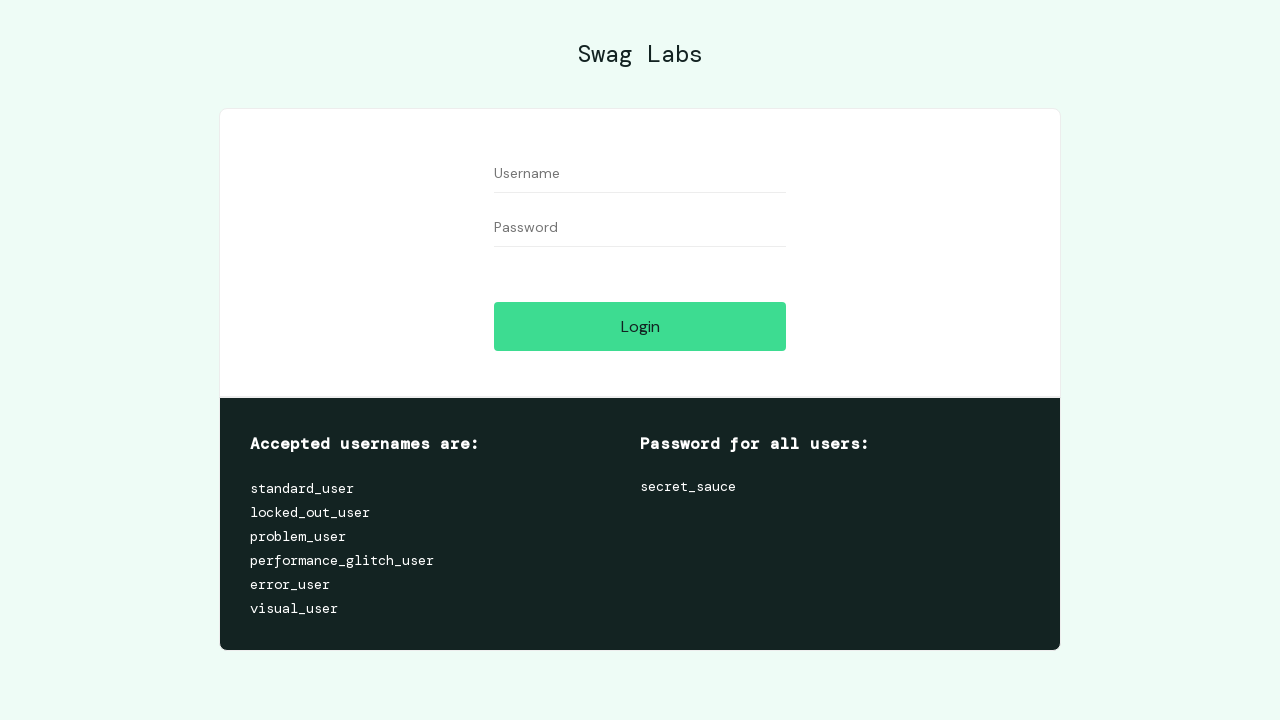

Navigated to Sauce Demo login page
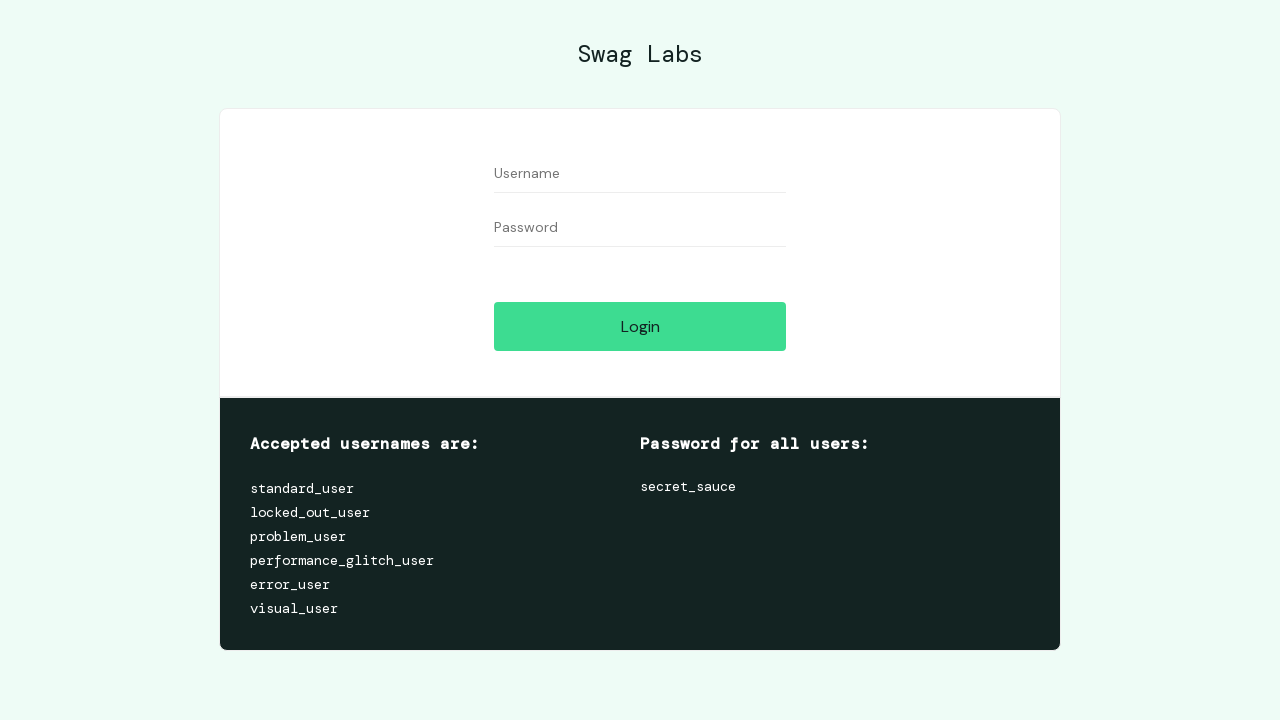

Cleared username field (left blank) on #user-name
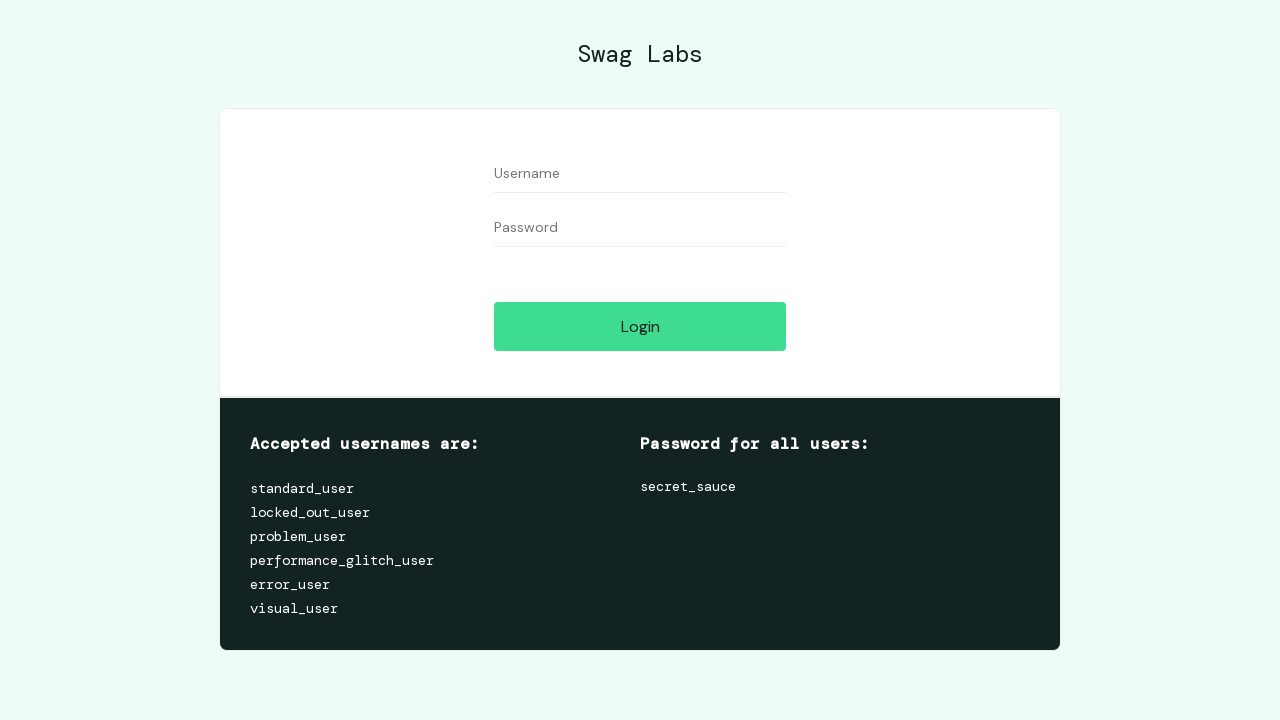

Filled password field with 'secret_sauce' on #password
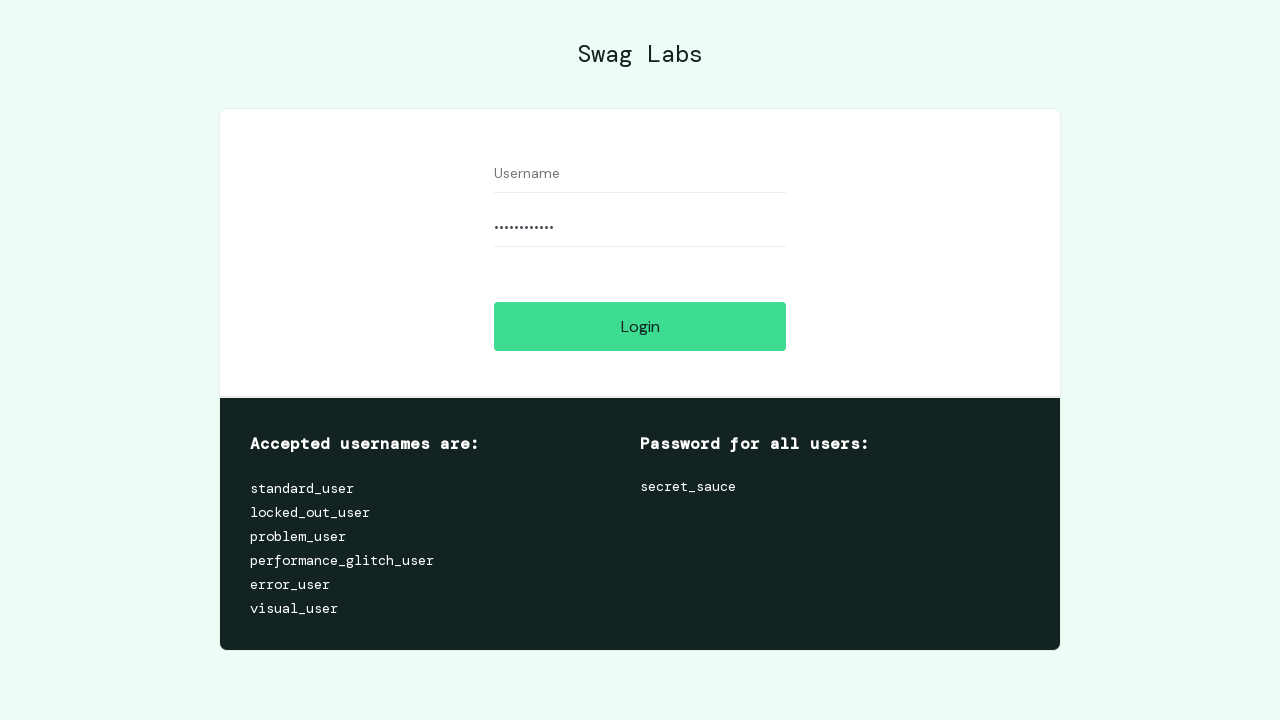

Clicked login button to submit form at (640, 326) on #login-button
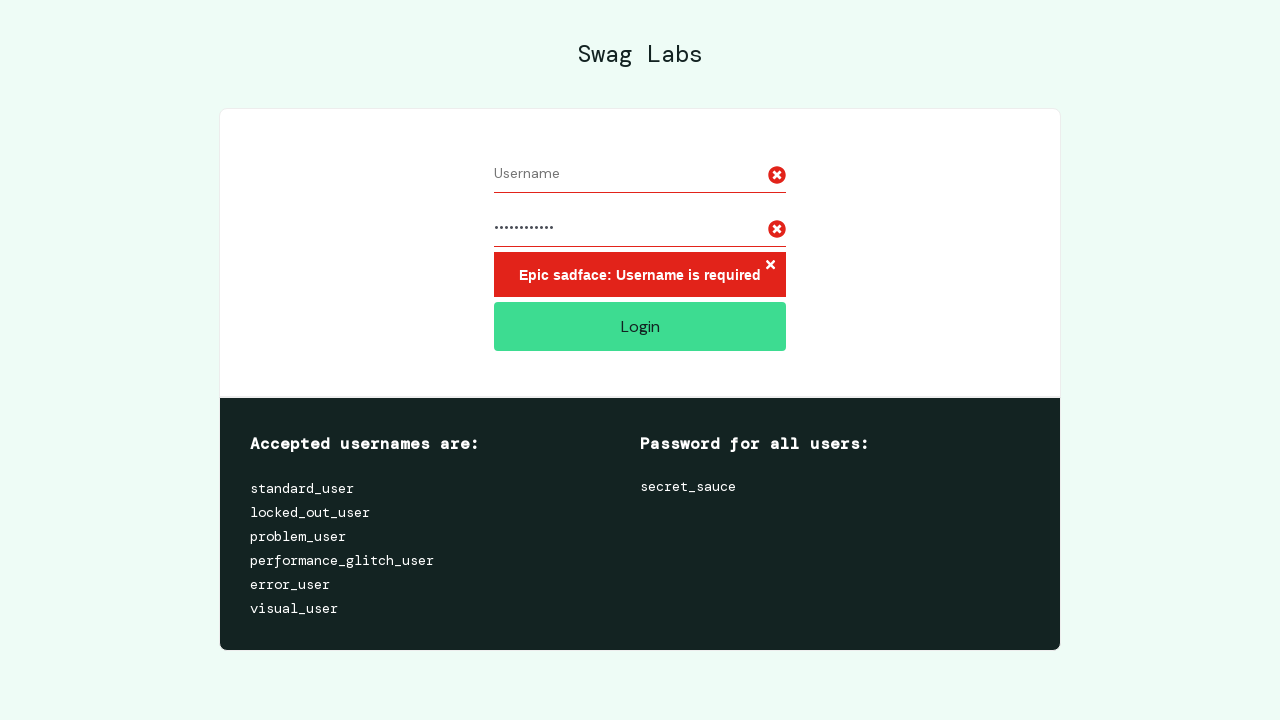

Error message appeared - login failed as expected with blank username
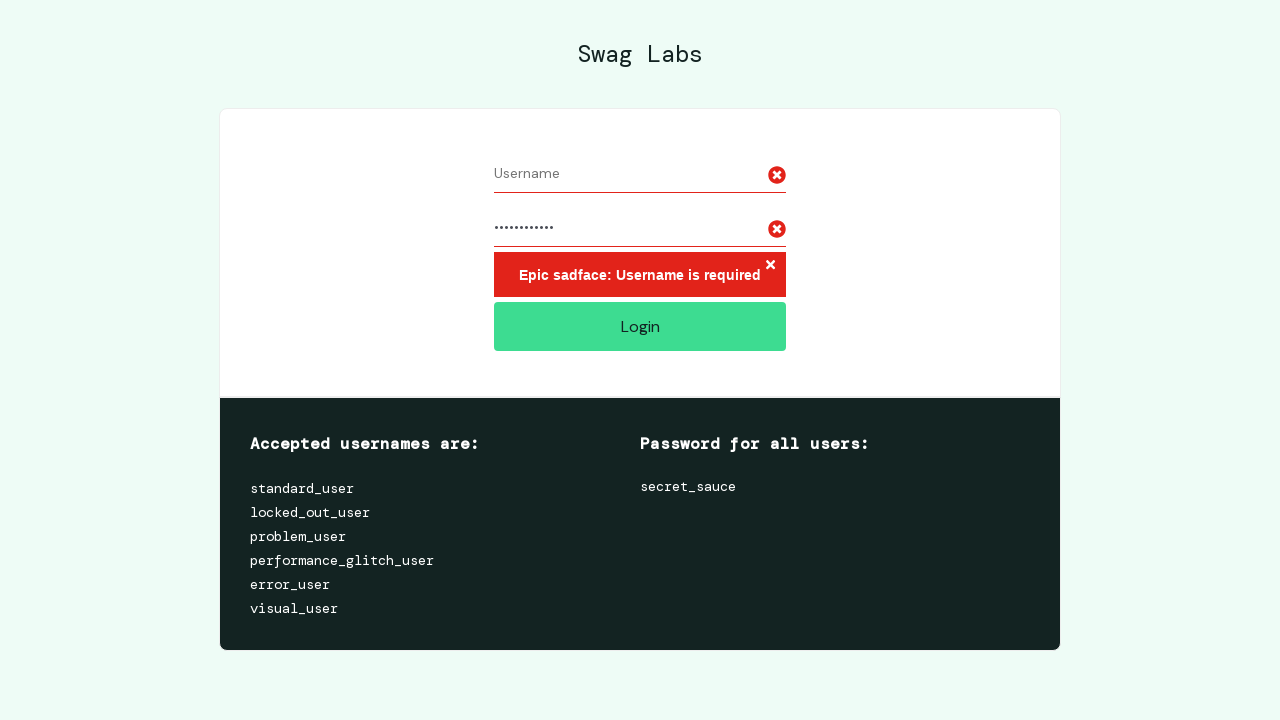

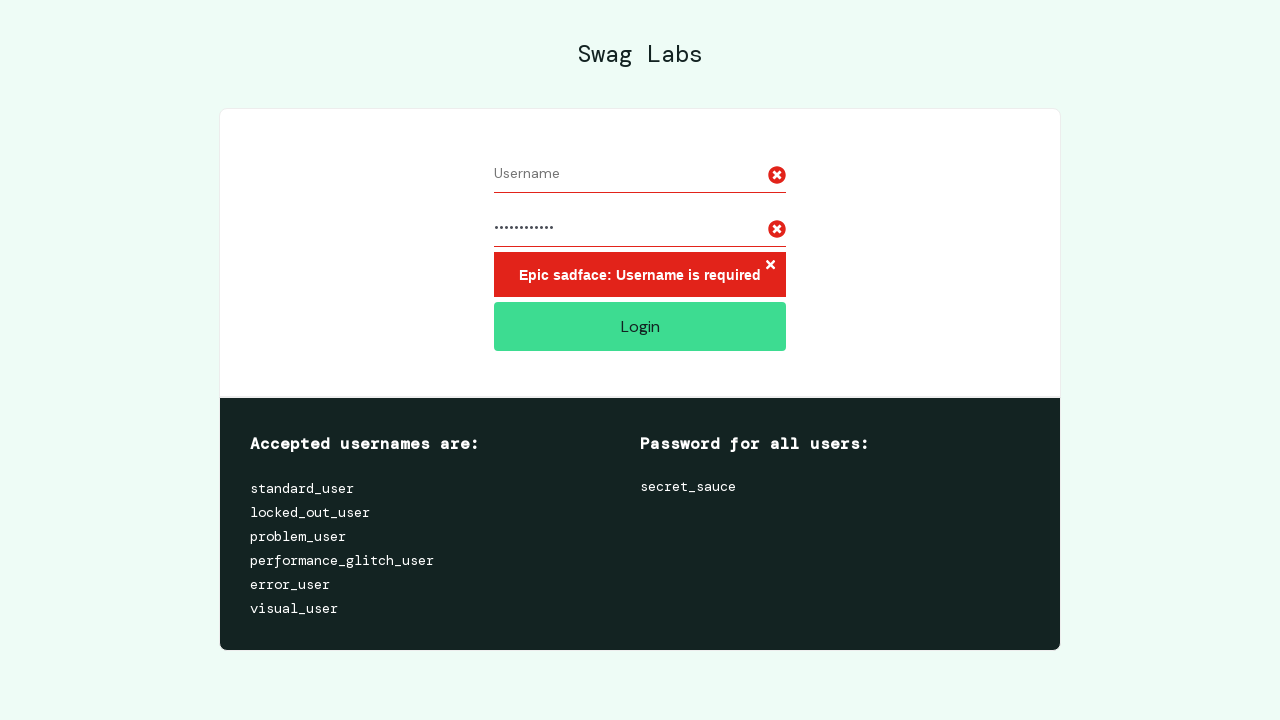